Tests prompt box by entering a name and clicking OK, then verifying the entered name appears in the result.

Starting URL: https://demoqa.com/alerts

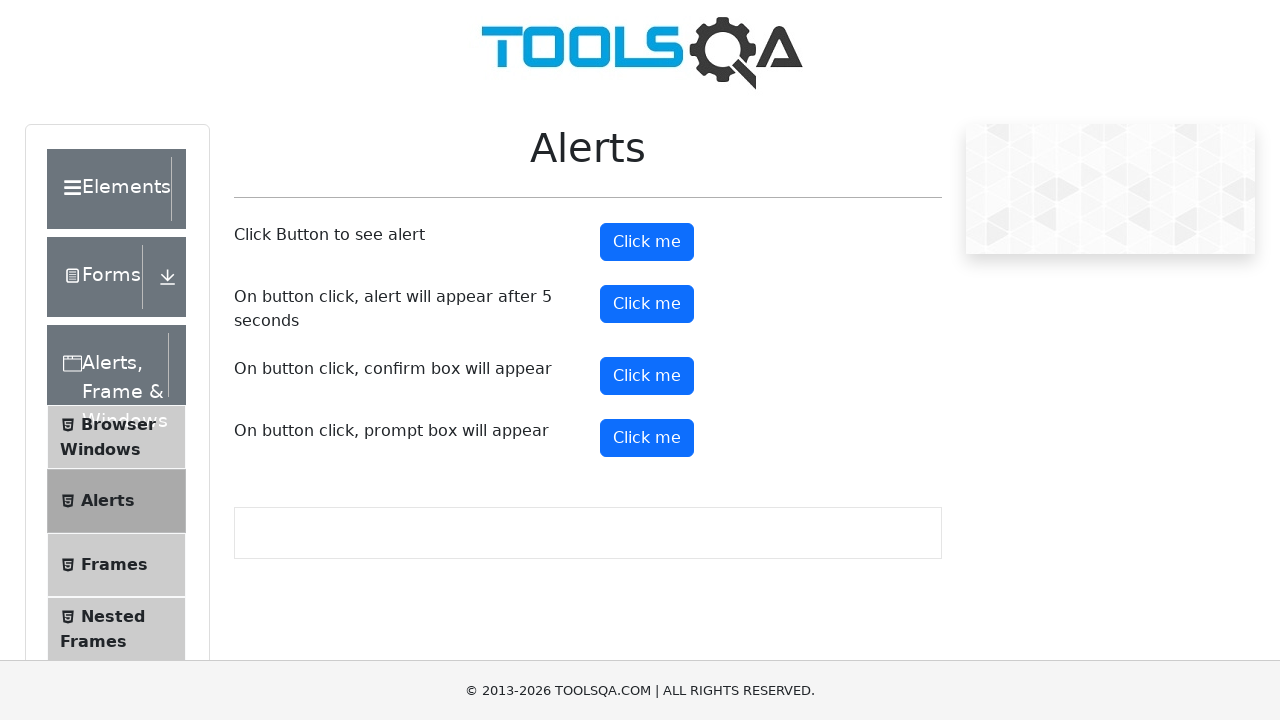

Set up dialog event handler for prompt box
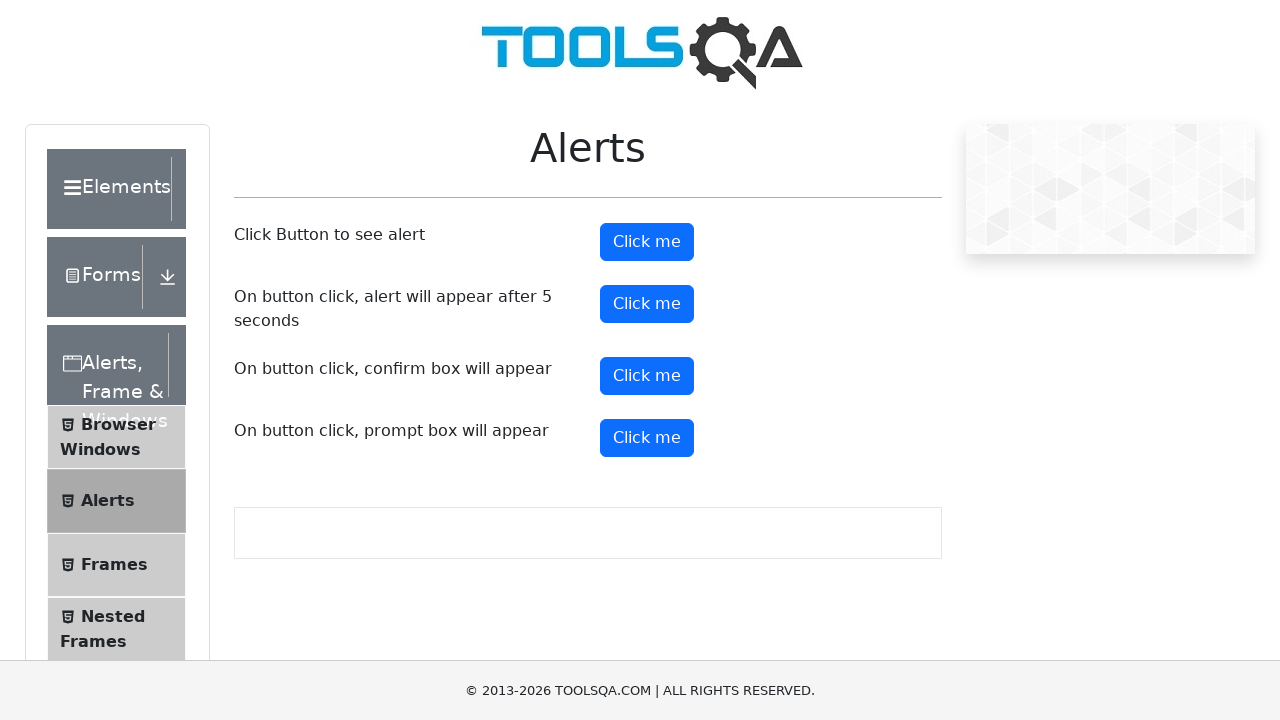

Clicked prompt button to trigger alert at (647, 438) on #promtButton
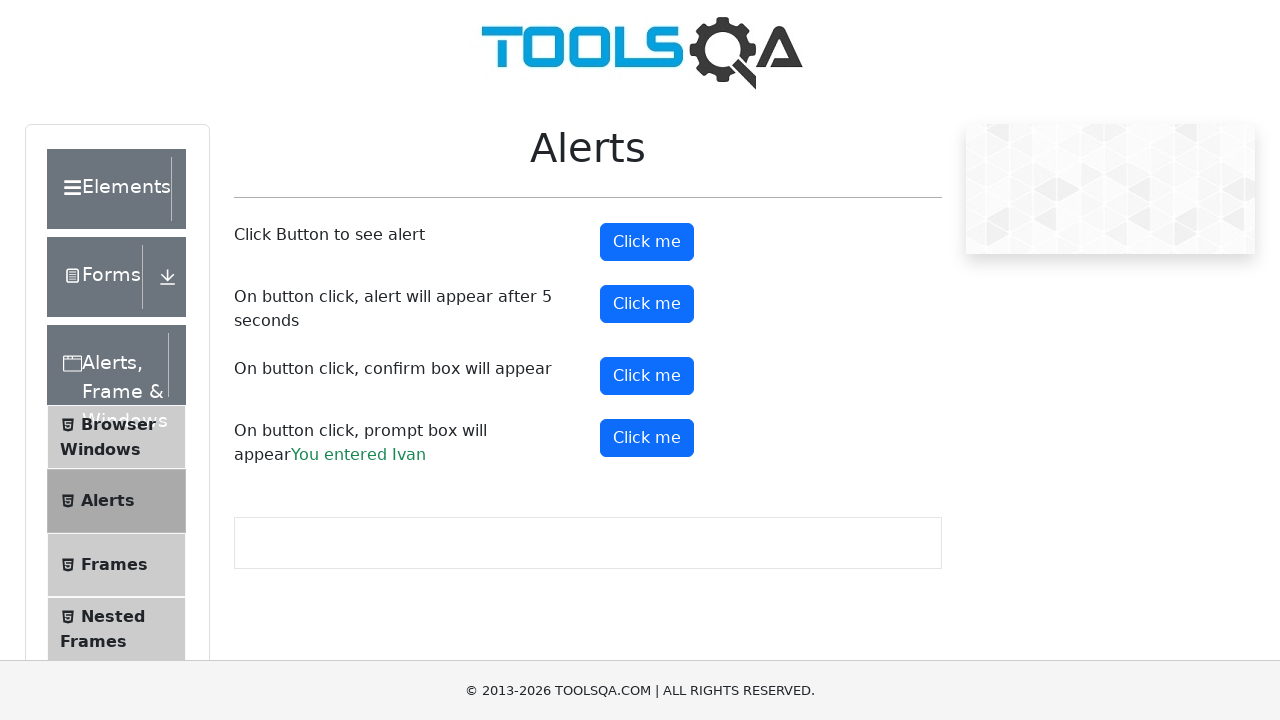

Prompt result element loaded and visible
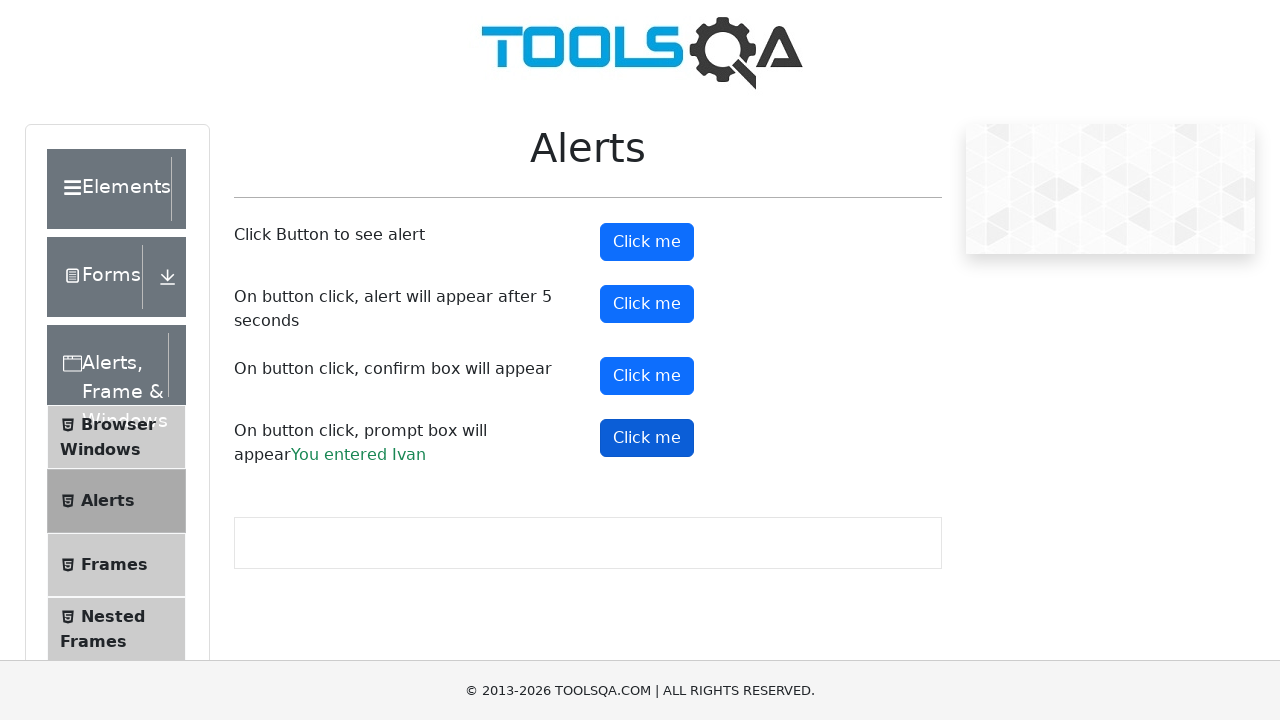

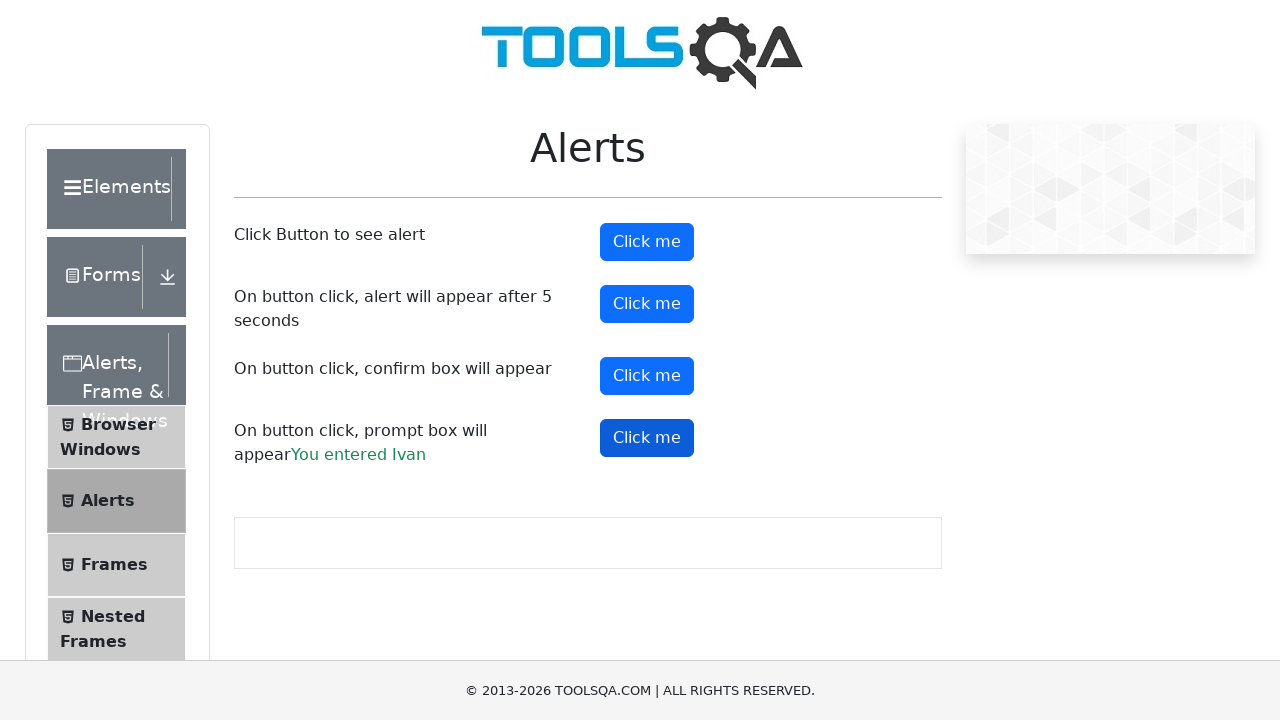